Navigates to a test automation practice blog and selects all checkboxes in a product table

Starting URL: https://testautomationpractice.blogspot.com/

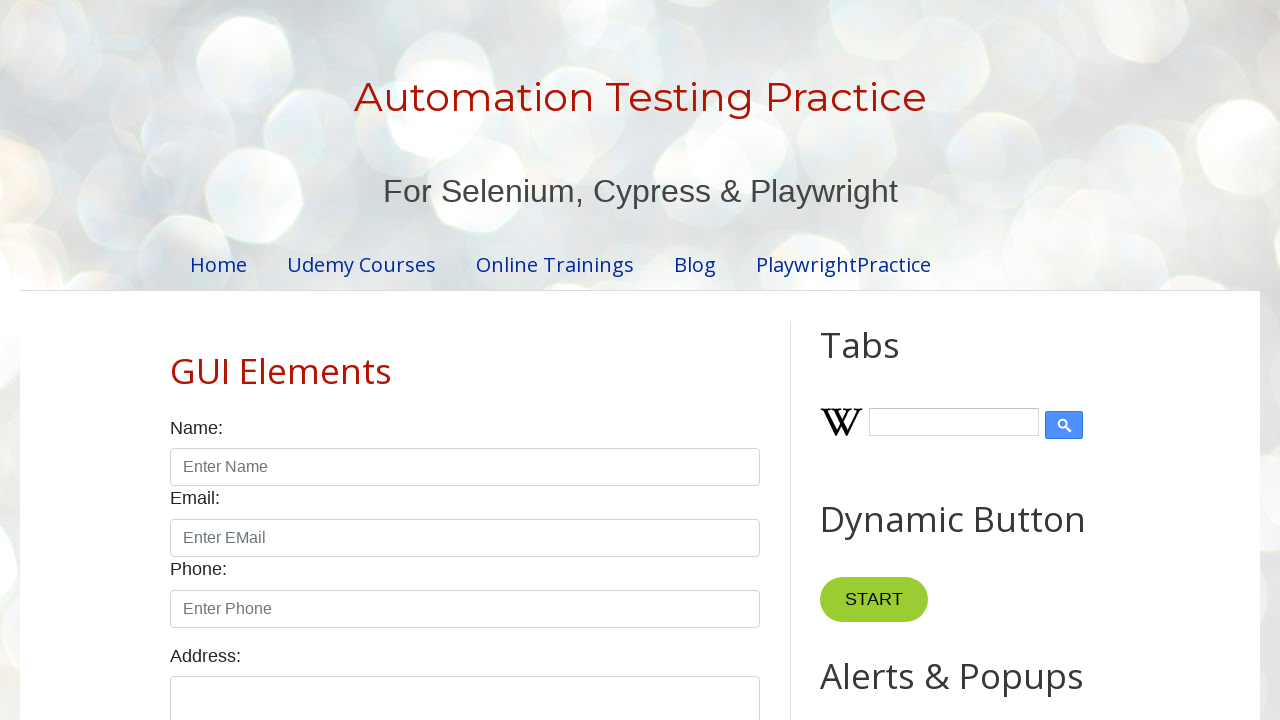

Waited for product table to load
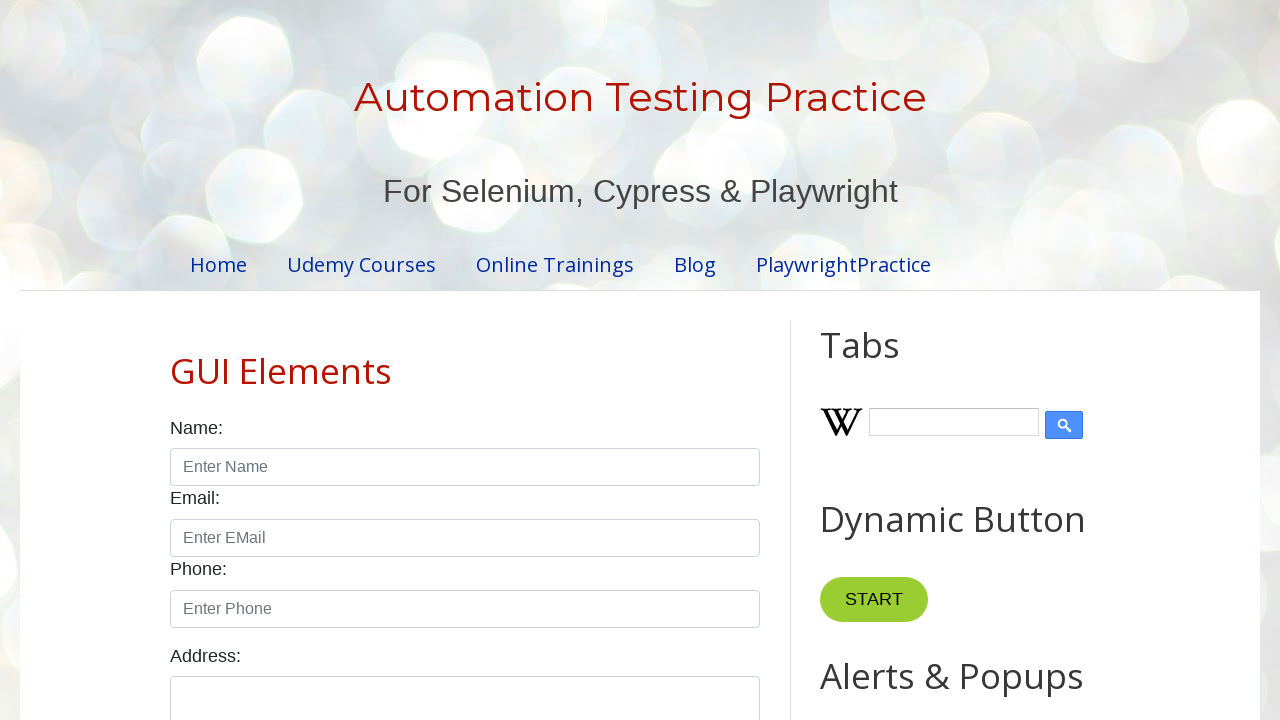

Located all checkboxes in product table
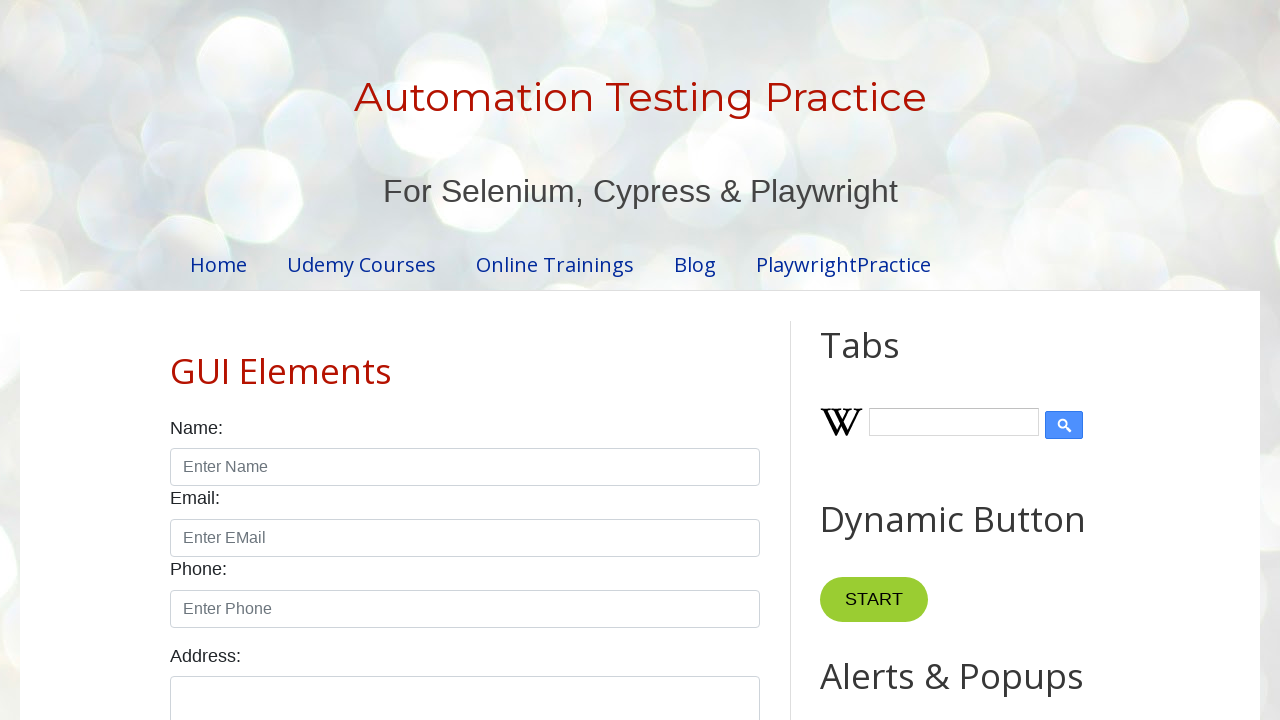

Clicked checkbox in product table at (651, 361) on xpath=//table[@id='productTable']/tbody/tr/td[4]//input[contains(@type,'checkbox
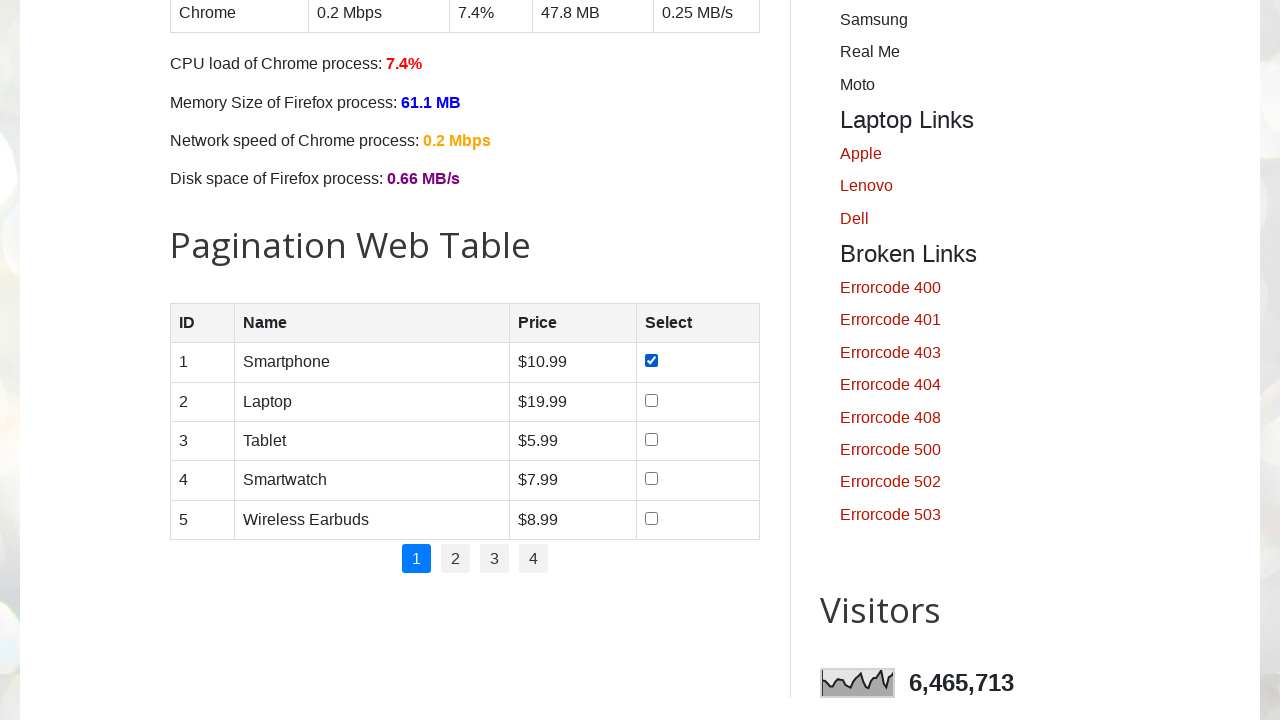

Clicked checkbox in product table at (651, 400) on xpath=//table[@id='productTable']/tbody/tr/td[4]//input[contains(@type,'checkbox
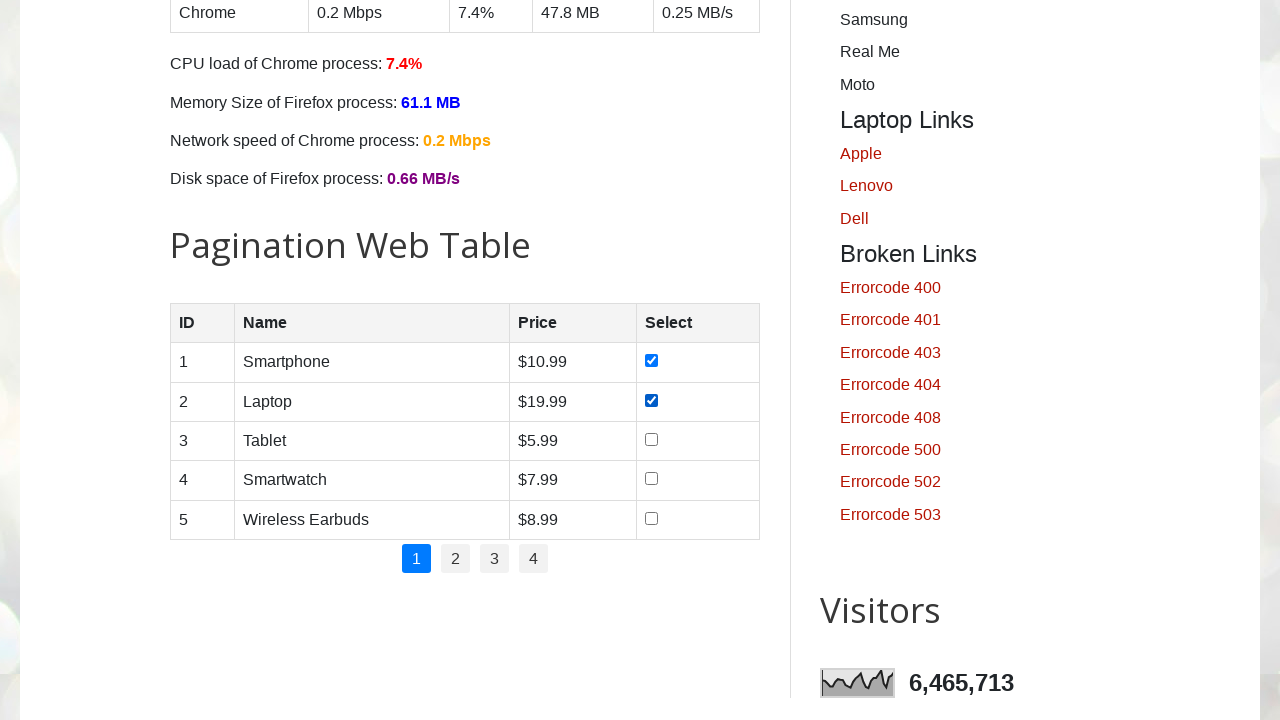

Clicked checkbox in product table at (651, 439) on xpath=//table[@id='productTable']/tbody/tr/td[4]//input[contains(@type,'checkbox
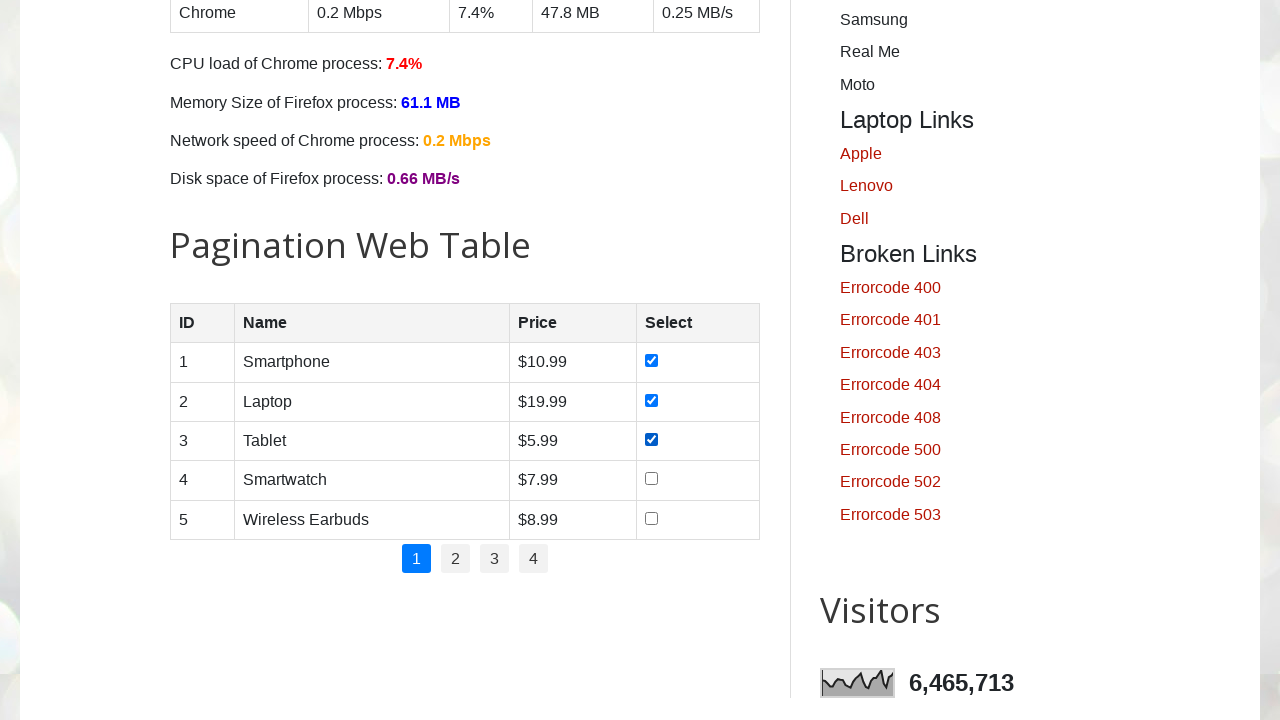

Clicked checkbox in product table at (651, 479) on xpath=//table[@id='productTable']/tbody/tr/td[4]//input[contains(@type,'checkbox
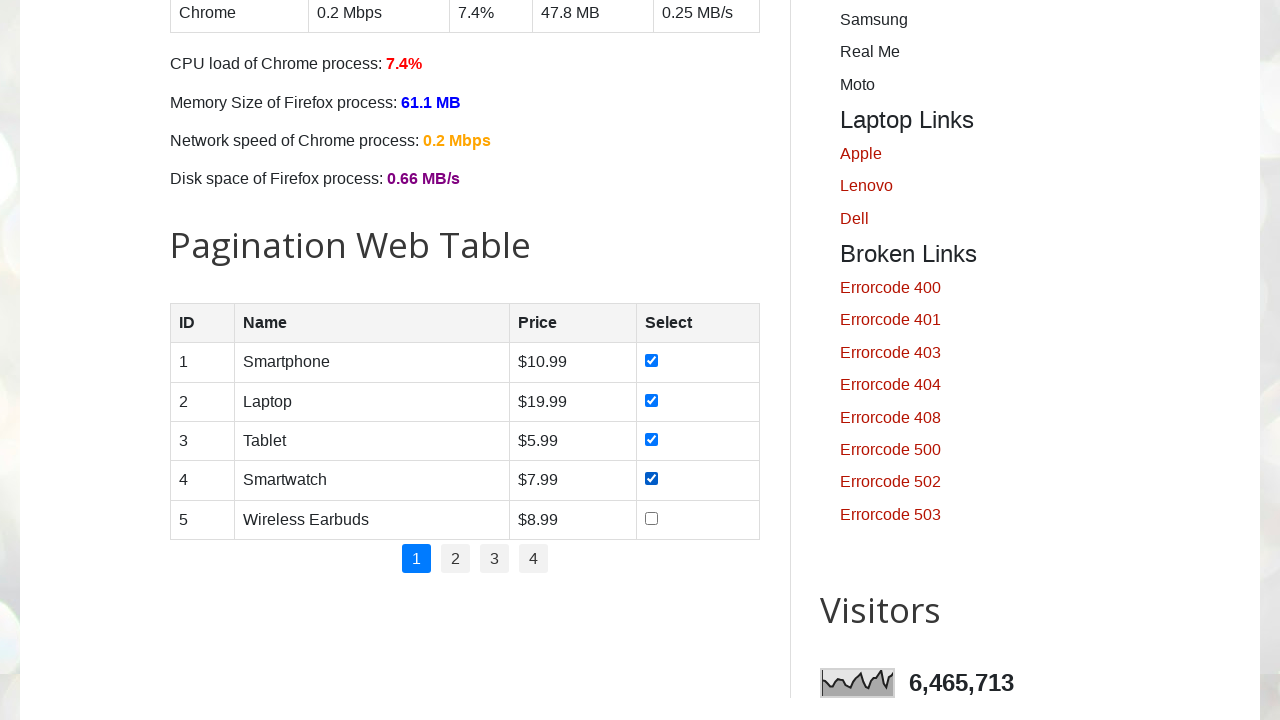

Clicked checkbox in product table at (651, 518) on xpath=//table[@id='productTable']/tbody/tr/td[4]//input[contains(@type,'checkbox
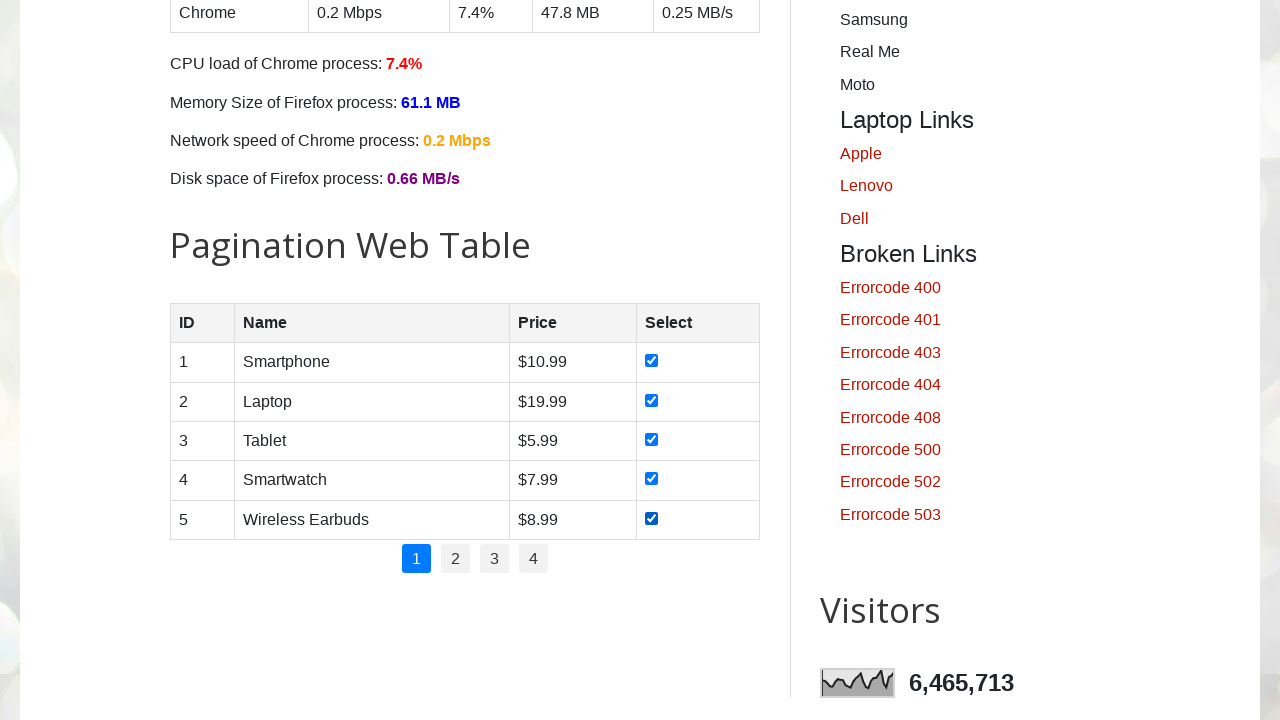

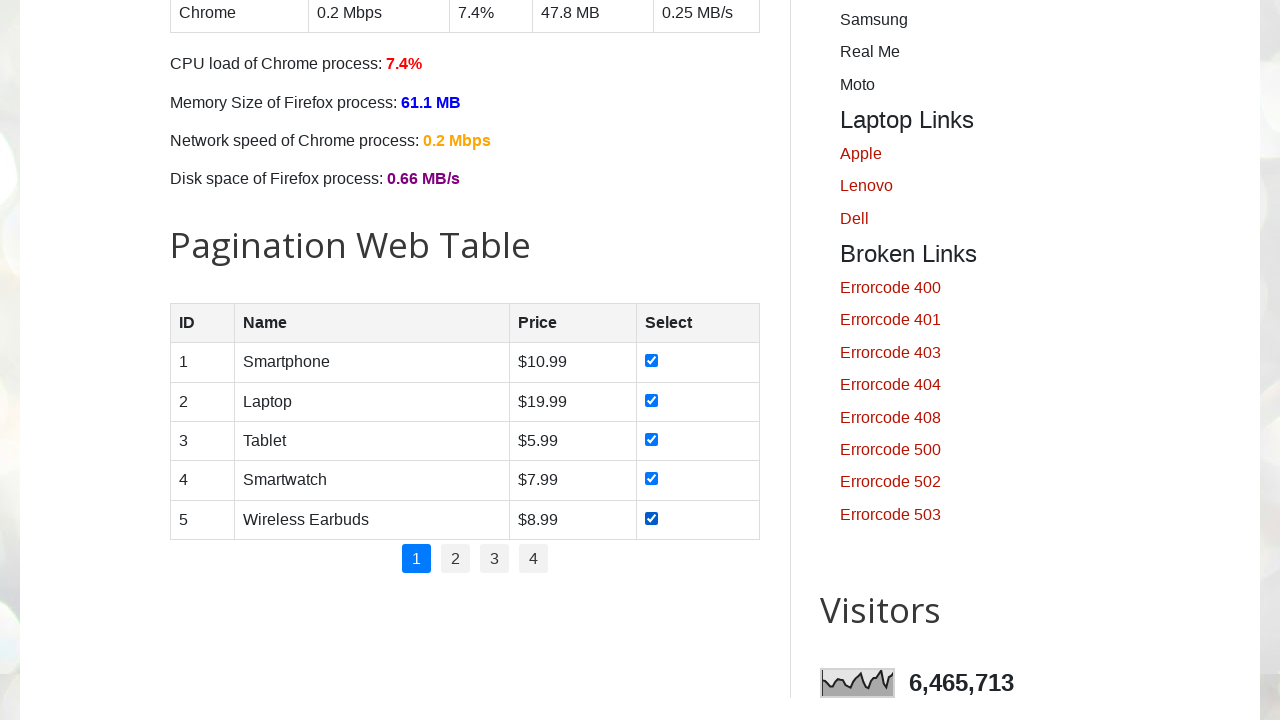